Tests that using locked out user credentials shows the error message "Epic sadface: Sorry, this user has been locked out."

Starting URL: https://www.saucedemo.com

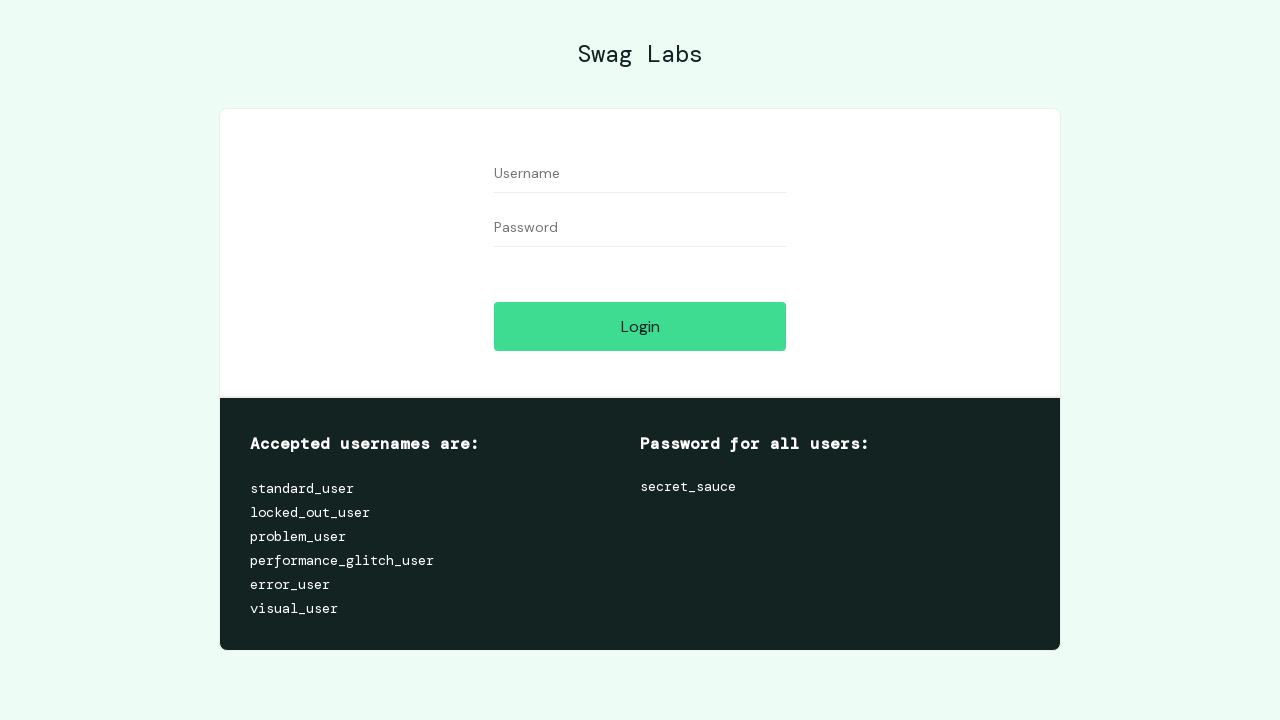

Filled username field with locked_out_user on #user-name
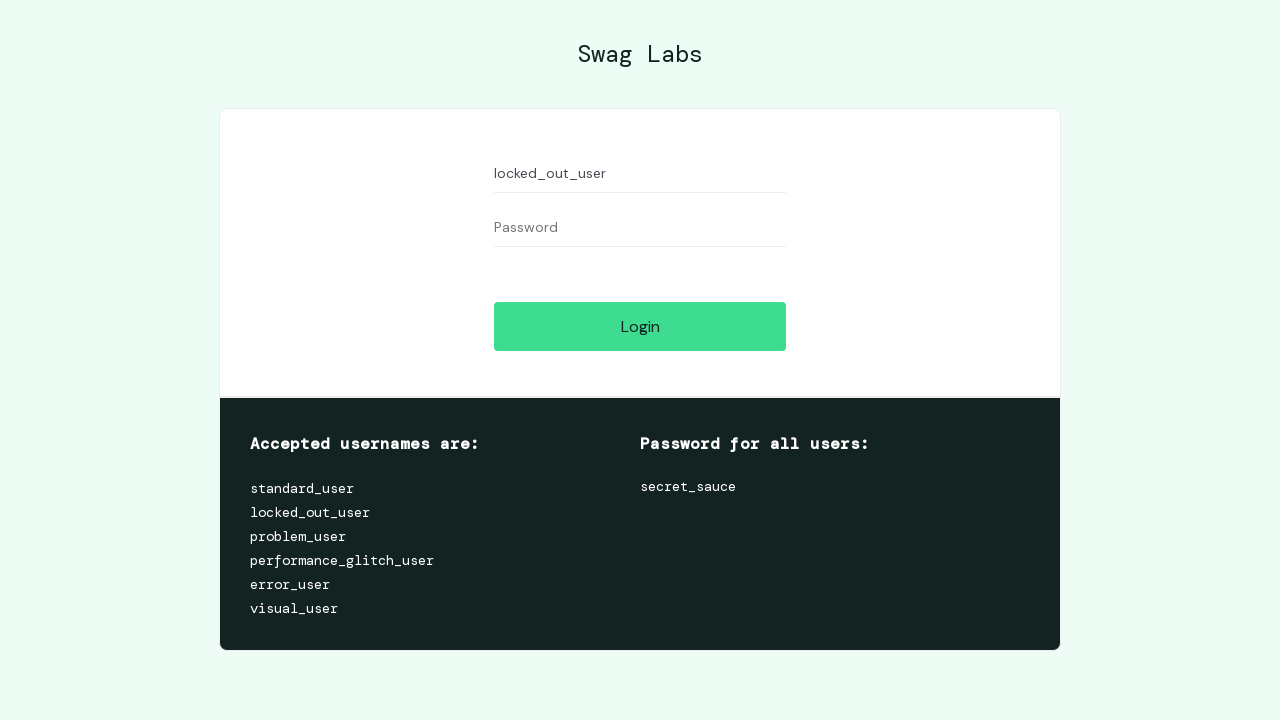

Filled password field with secret_sauce on #password
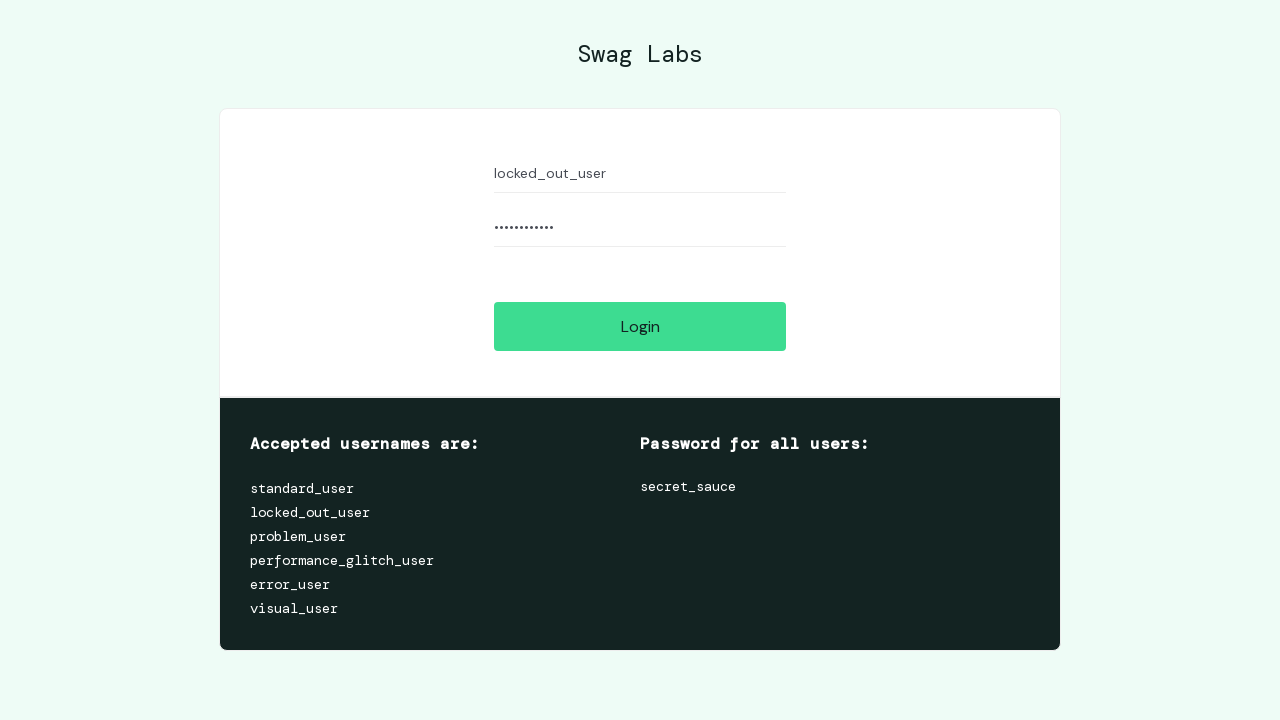

Clicked login button at (640, 326) on #login-button
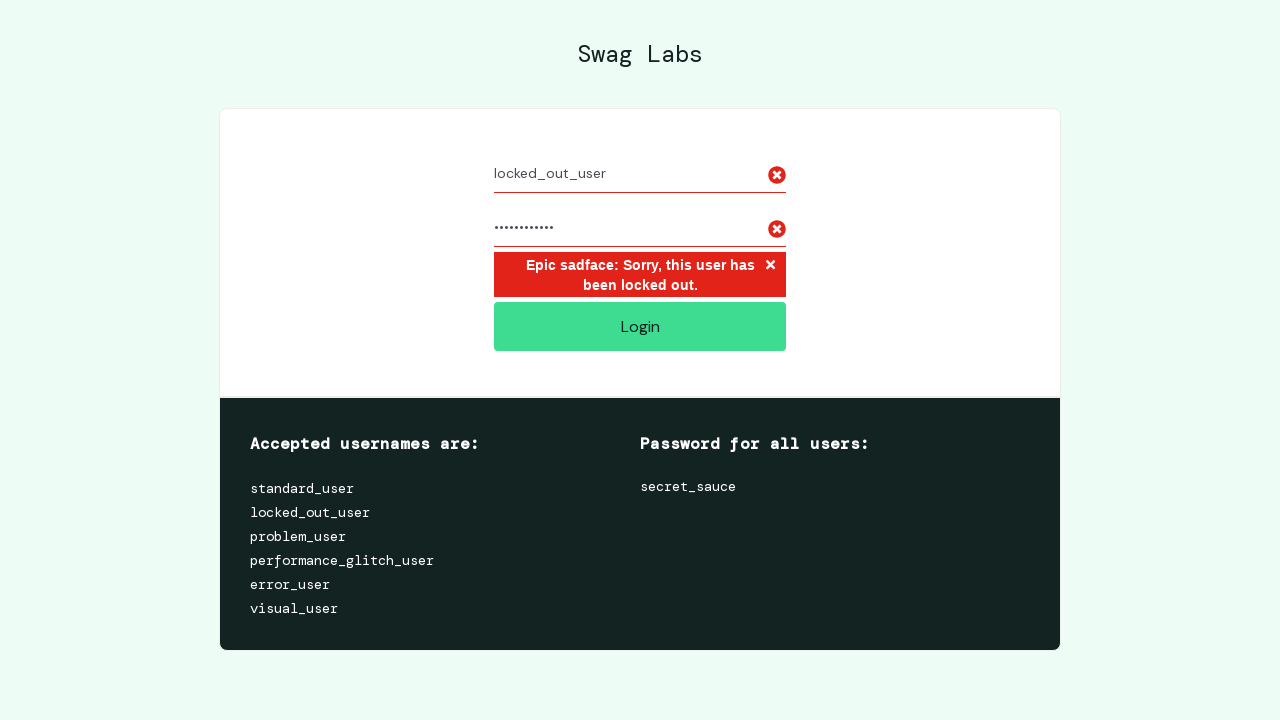

Verified error message 'Epic sadface: Sorry, this user has been locked out.' appeared
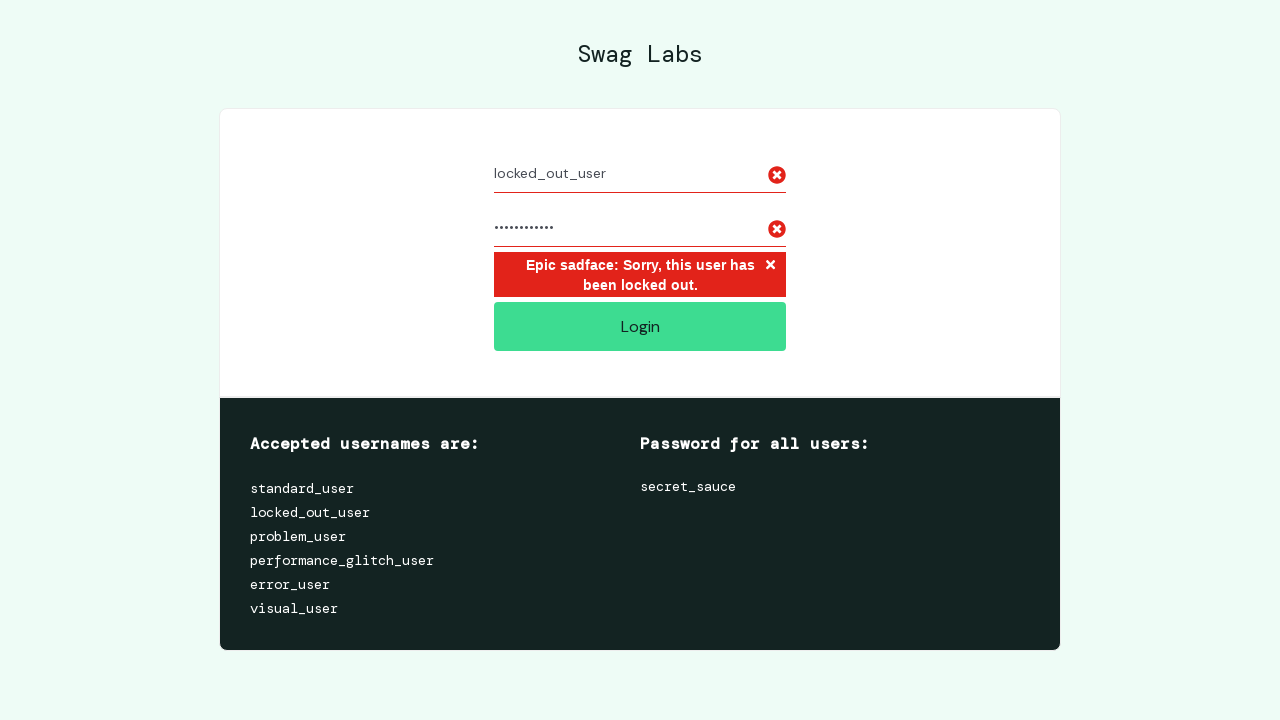

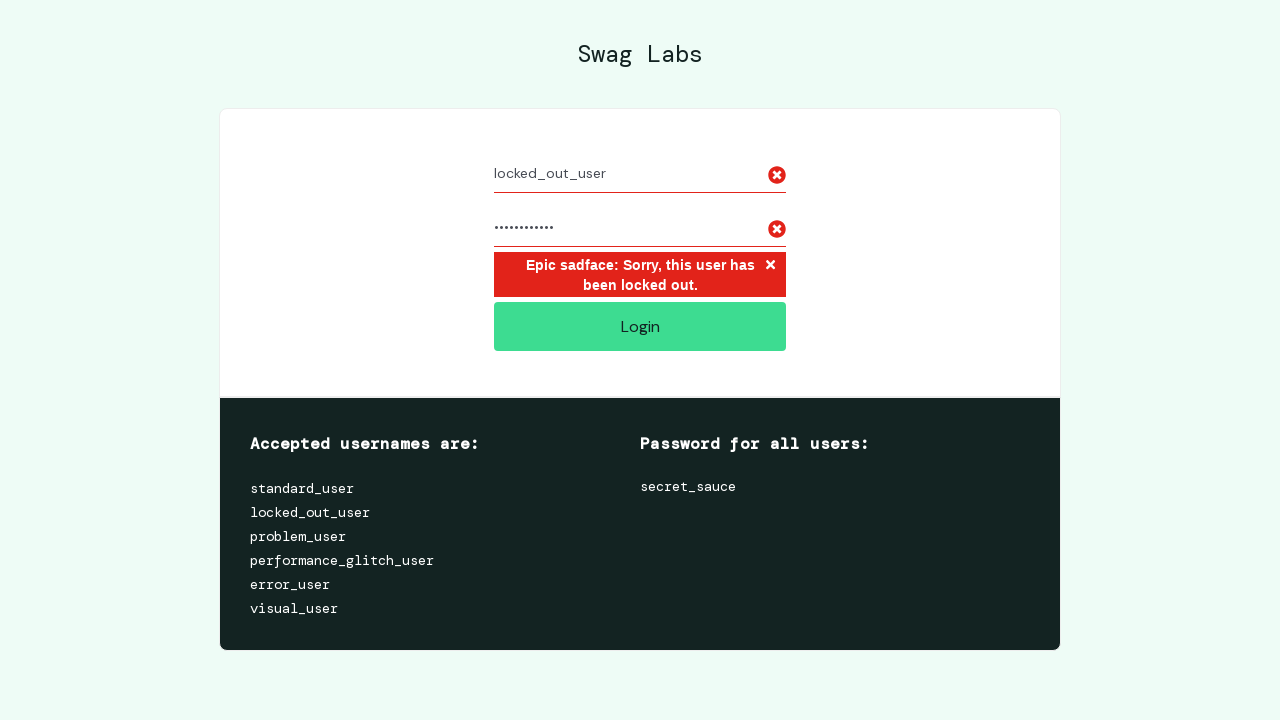